Tests responsive design of the portfolio website by resizing the browser window to simulate different devices (Full HD, iPad Pro, iPhone 8)

Starting URL: https://jayveerportfolio.netlify.app/

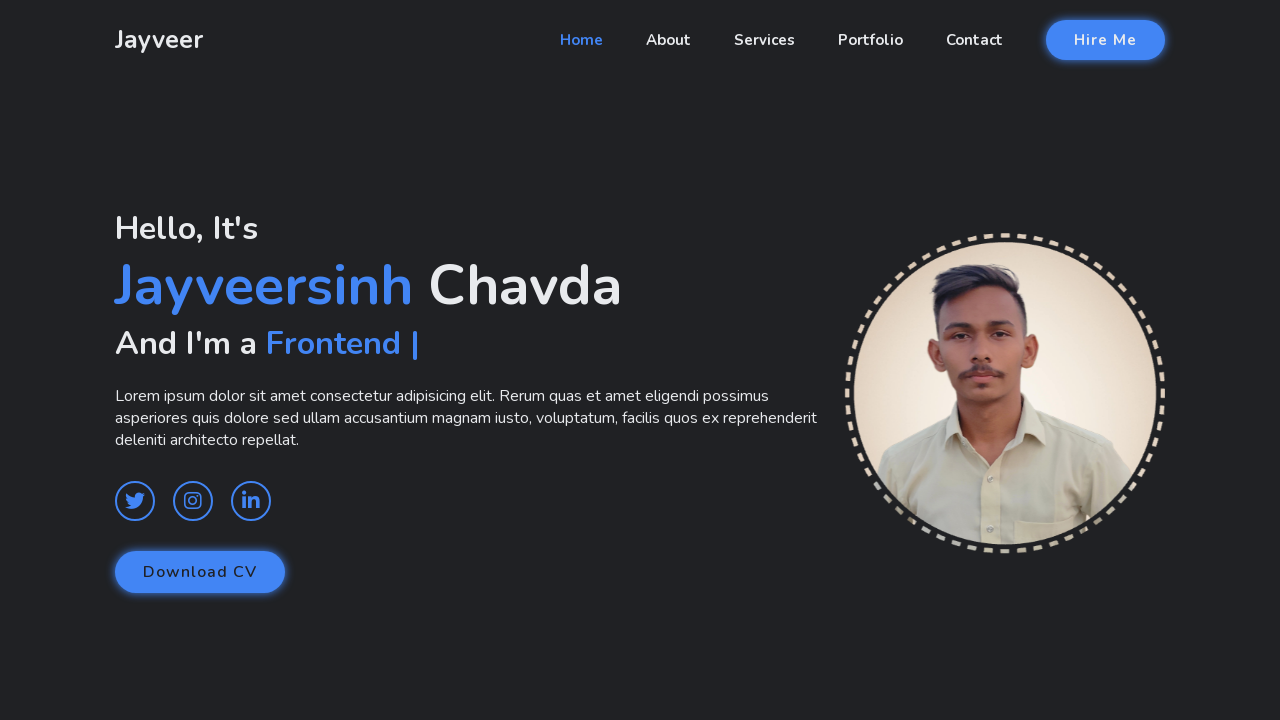

Set viewport size to 1920x1080 (Full HD)
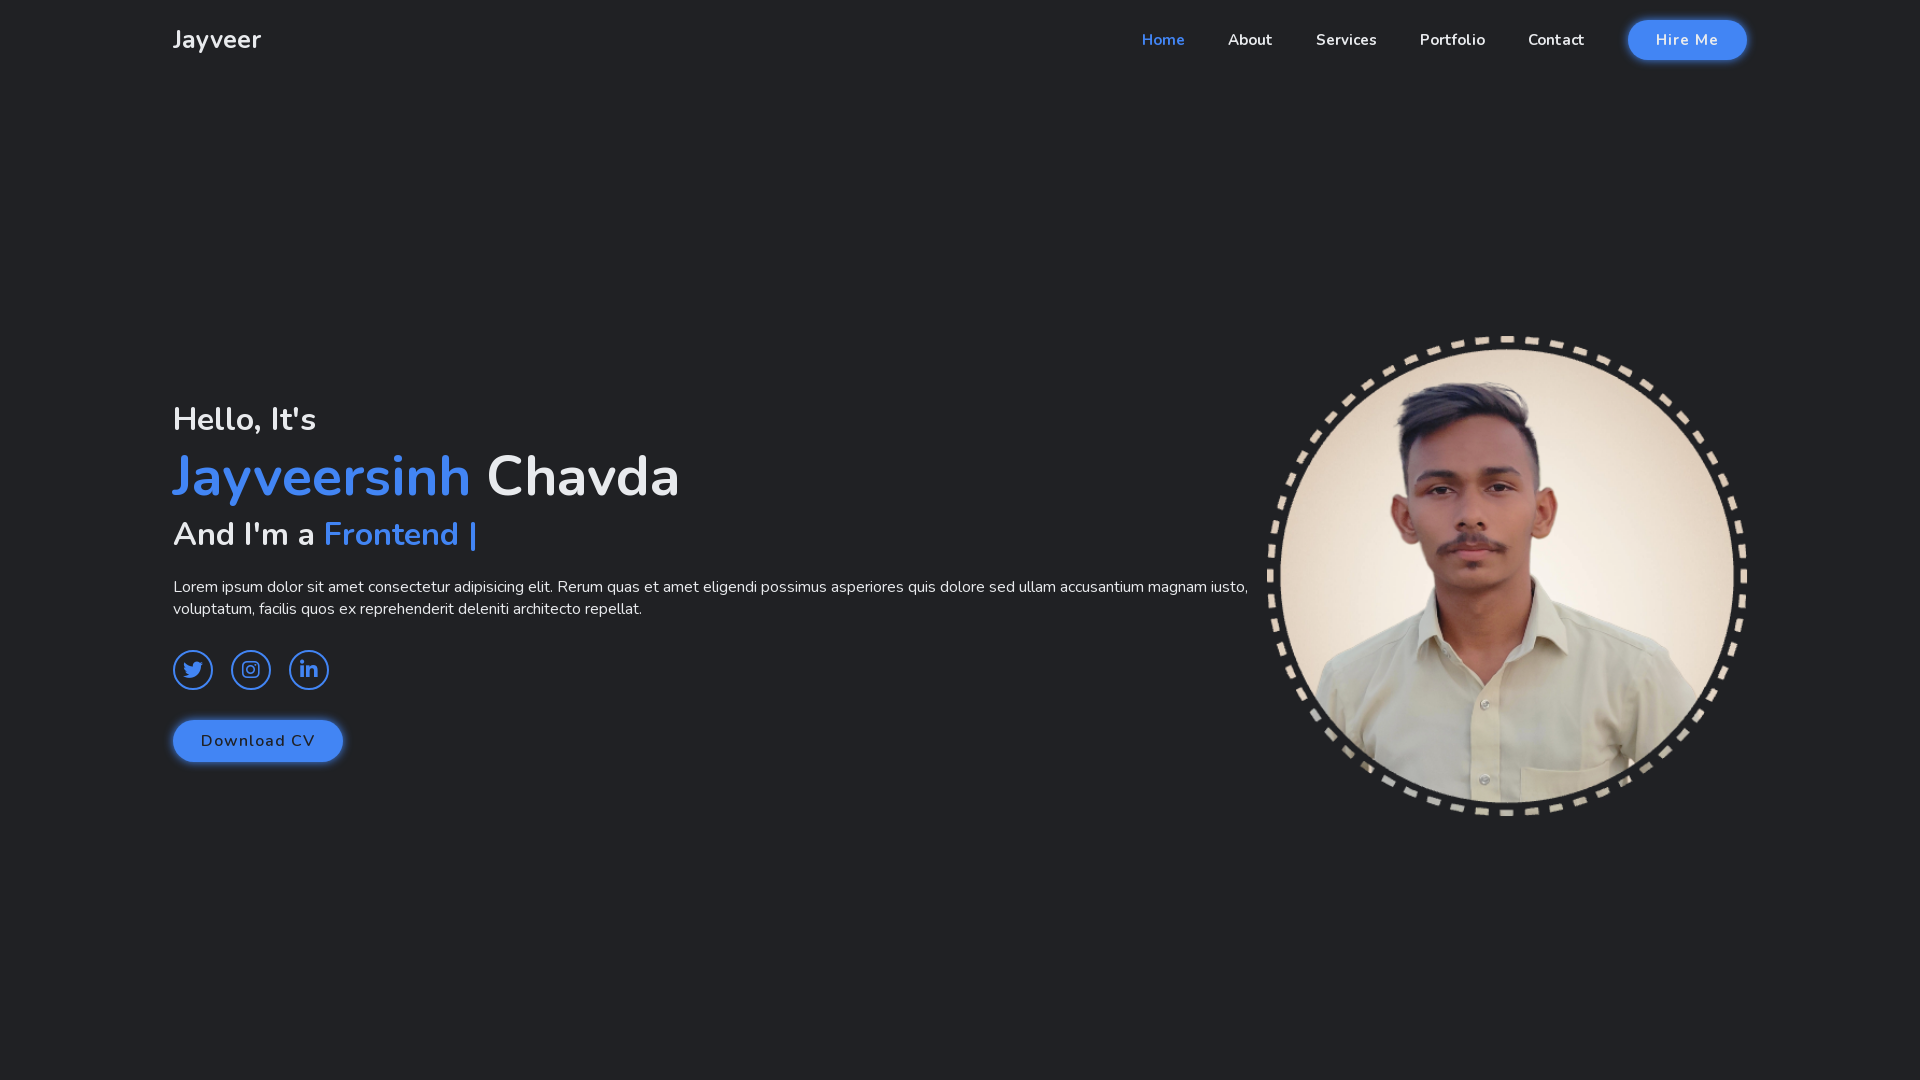

Navigated to portfolio at Full HD resolution
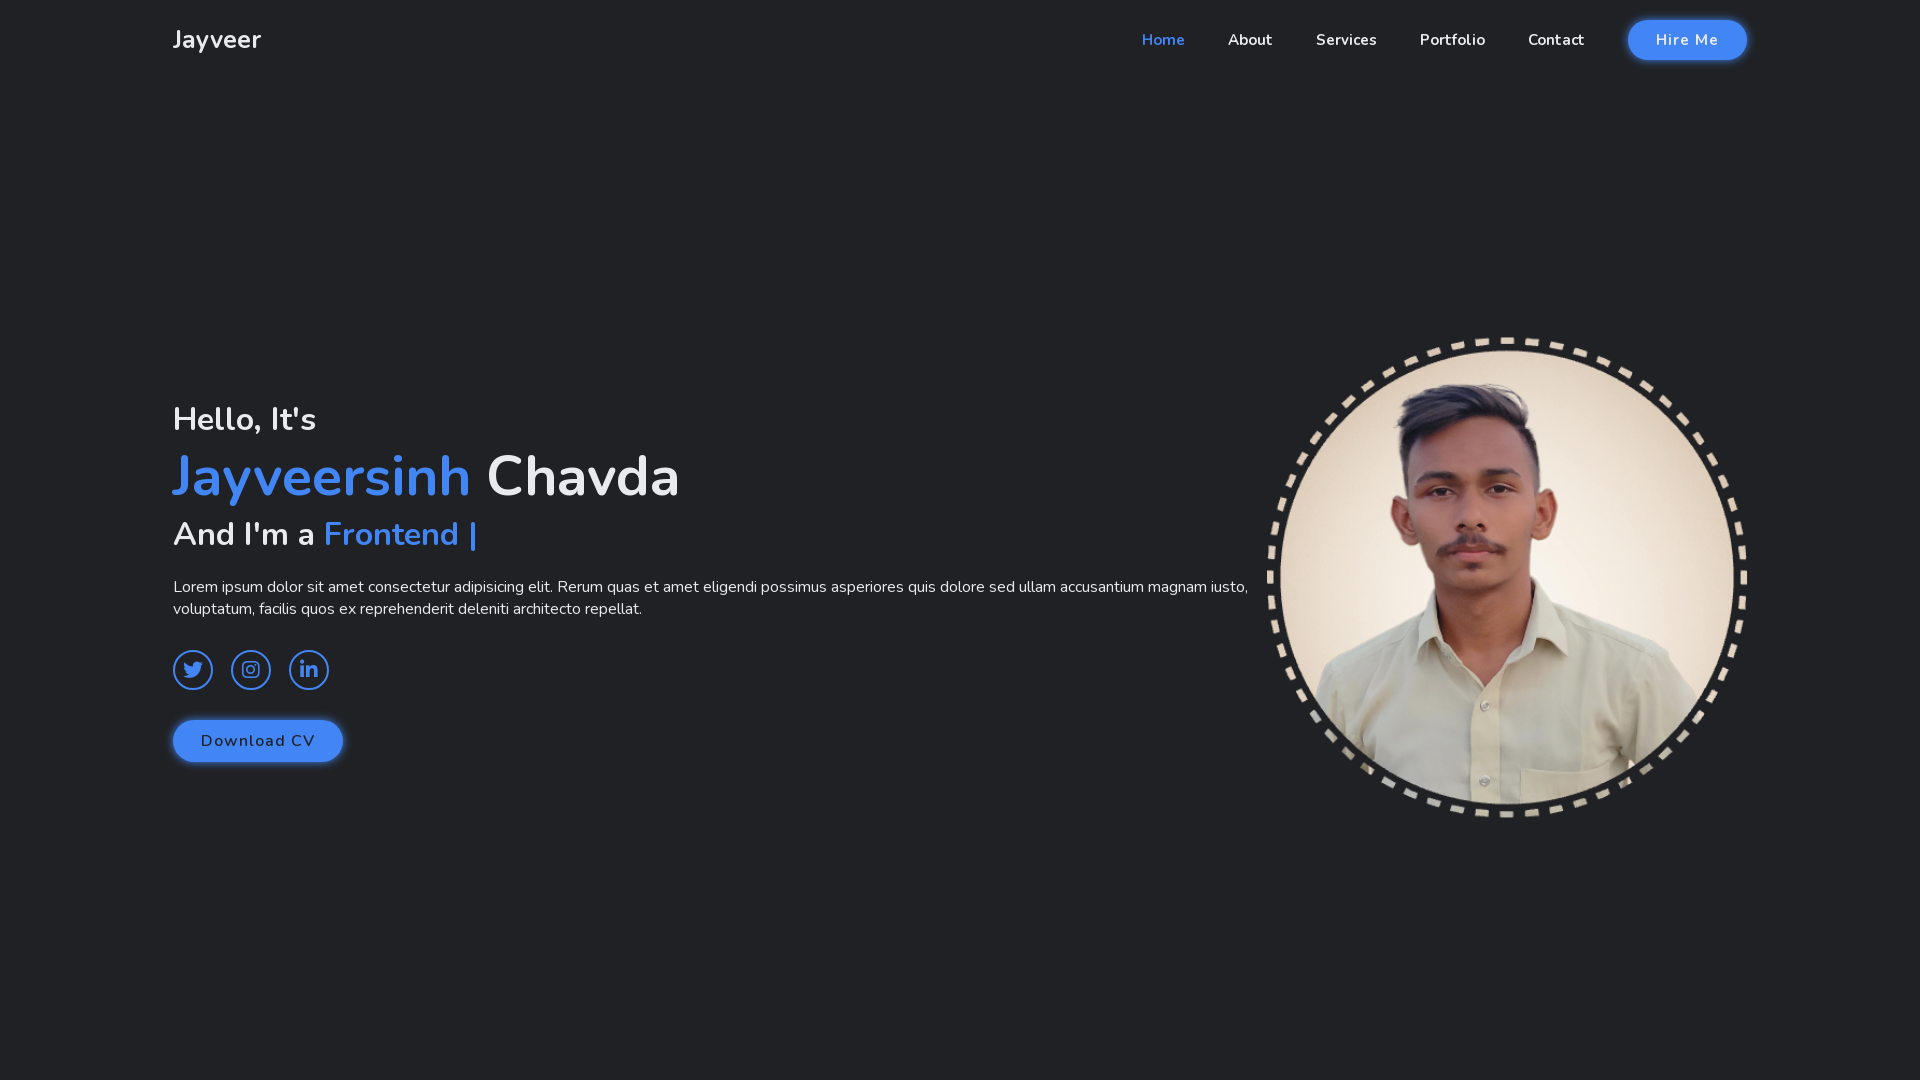

Waited 2 seconds for Full HD layout to render
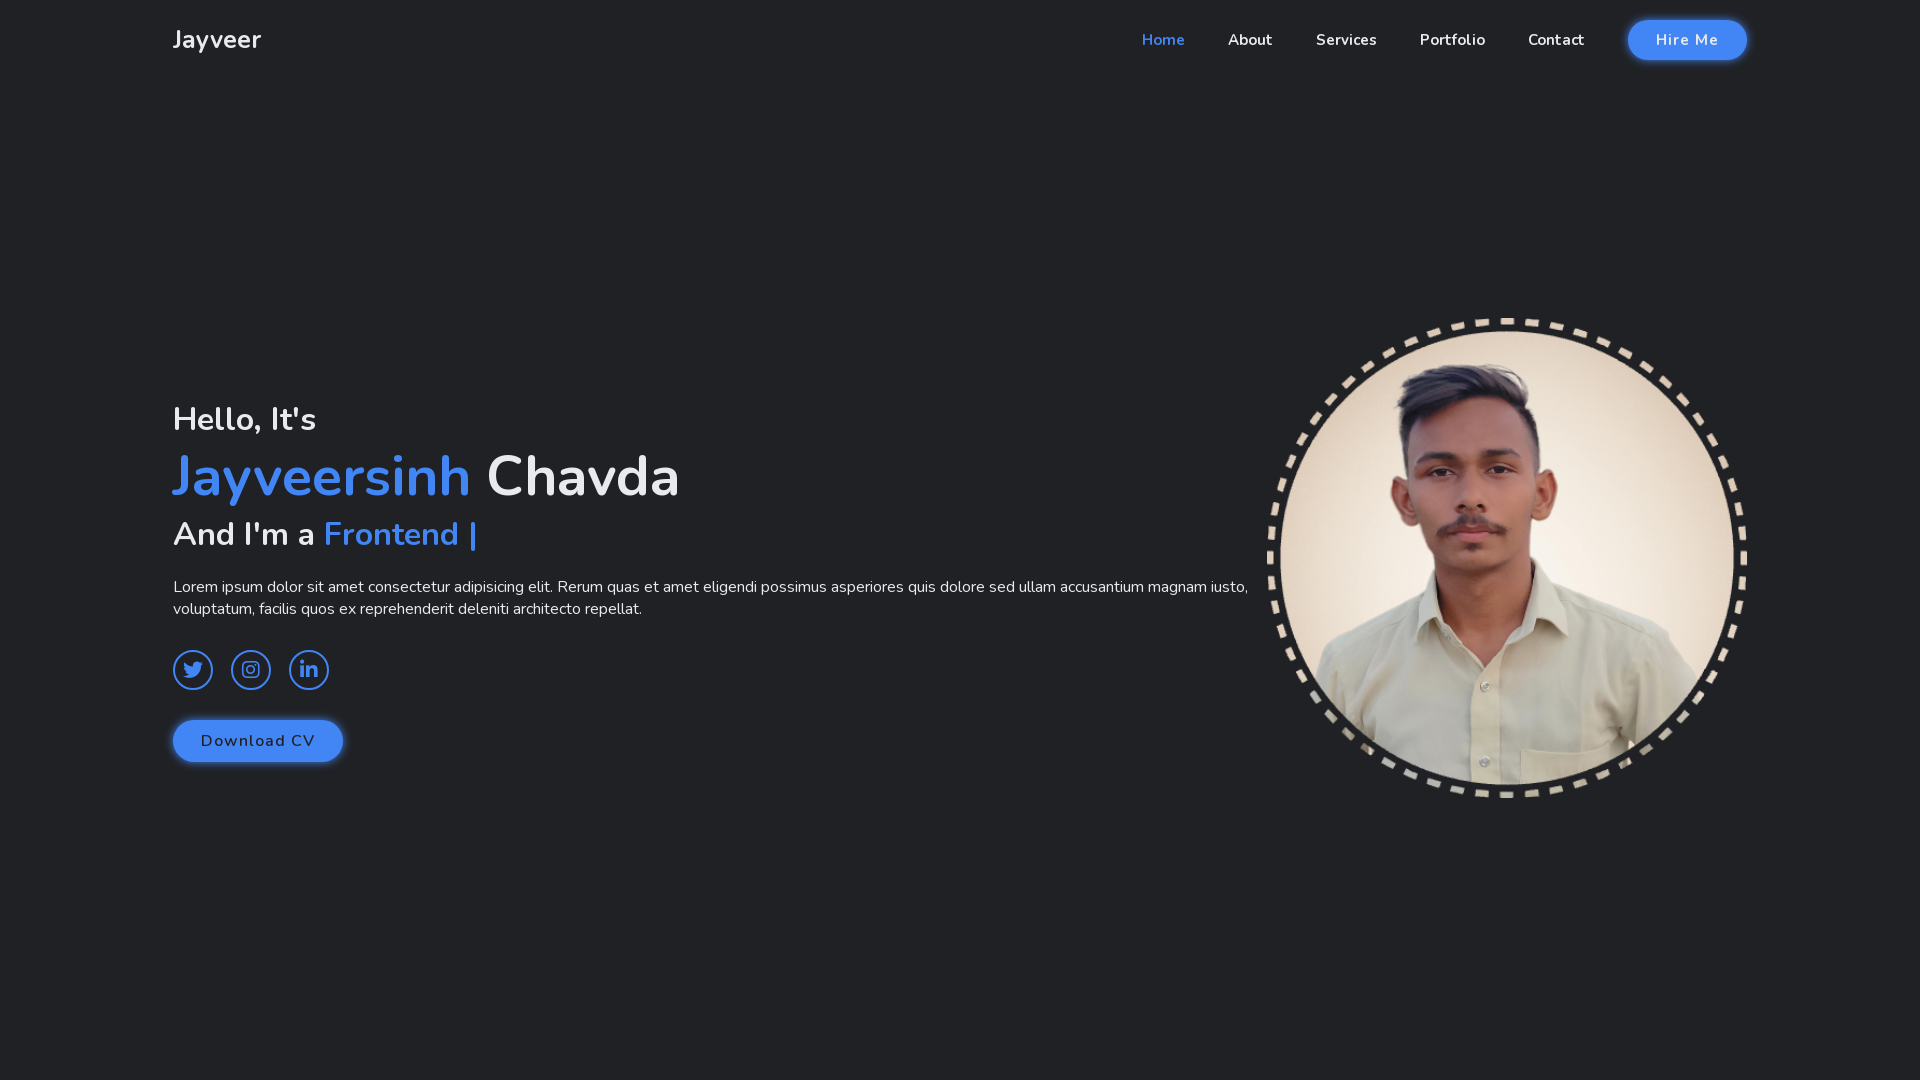

Set viewport size to 768x1024 (iPad Pro portrait)
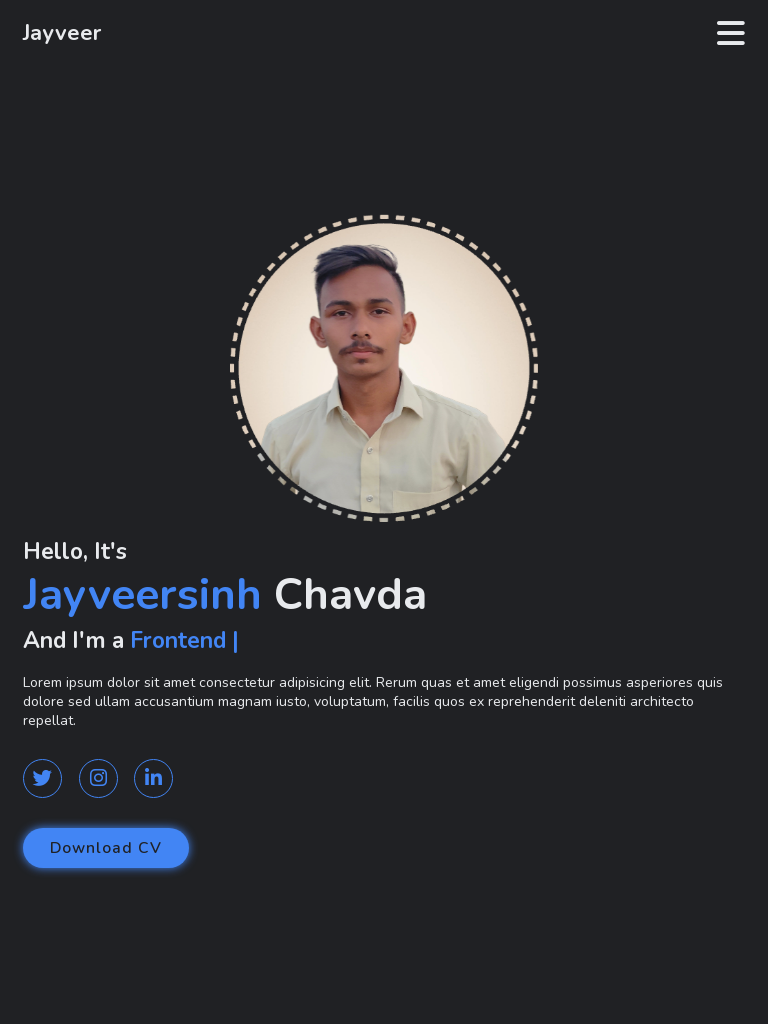

Navigated to portfolio at iPad Pro portrait resolution
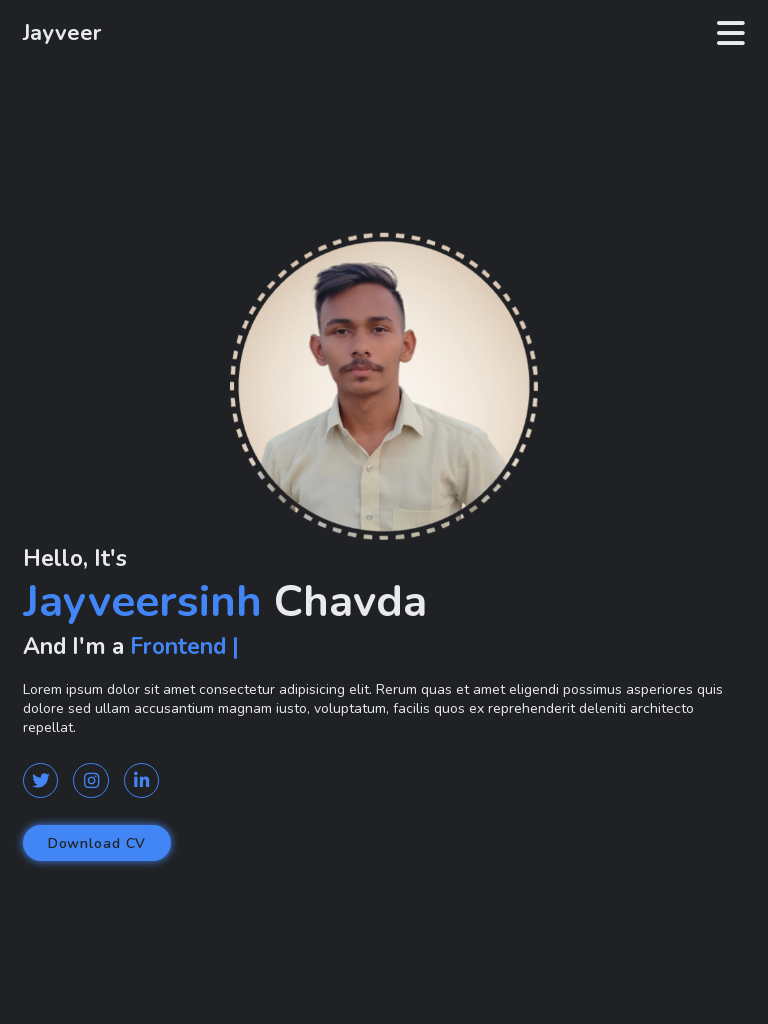

Waited 2 seconds for iPad Pro portrait layout to render
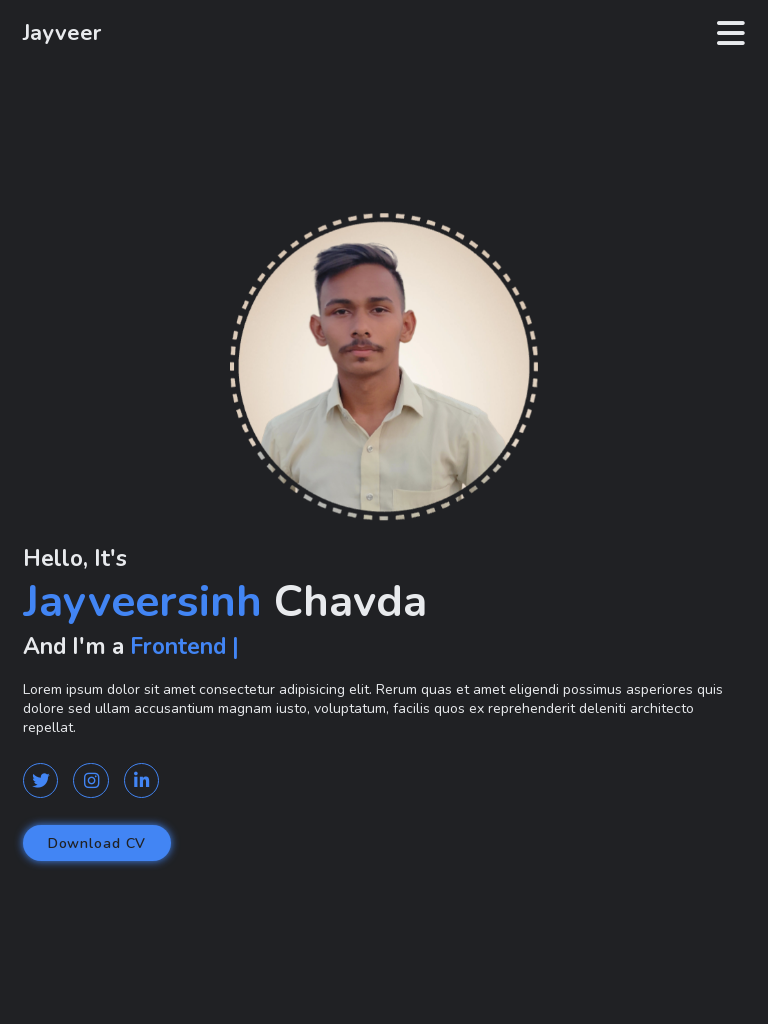

Set viewport size to 375x667 (iPhone 8)
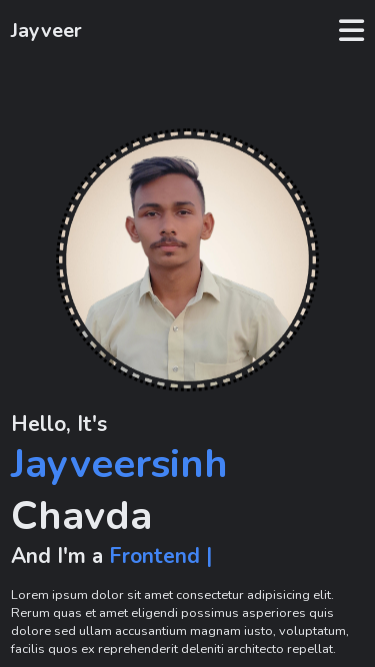

Navigated to portfolio at iPhone 8 resolution
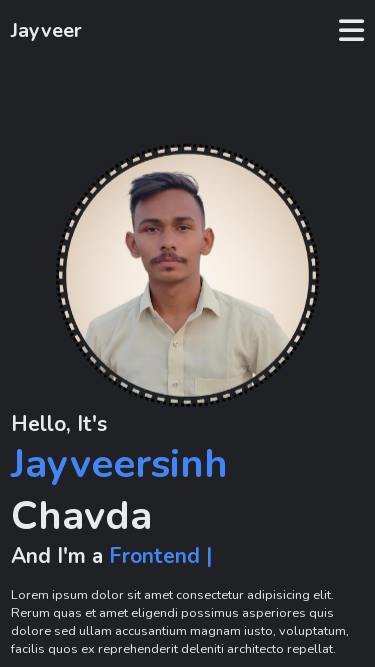

Waited 2 seconds for iPhone 8 layout to render
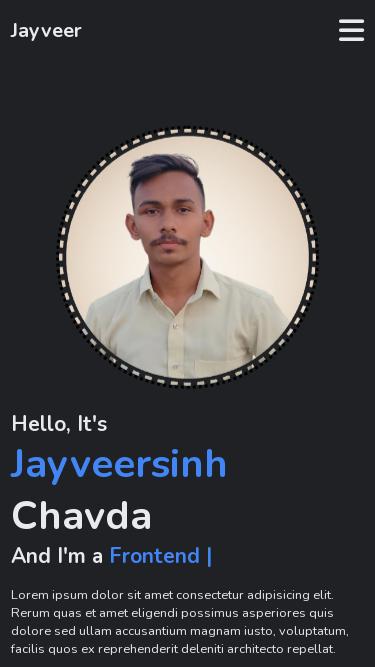

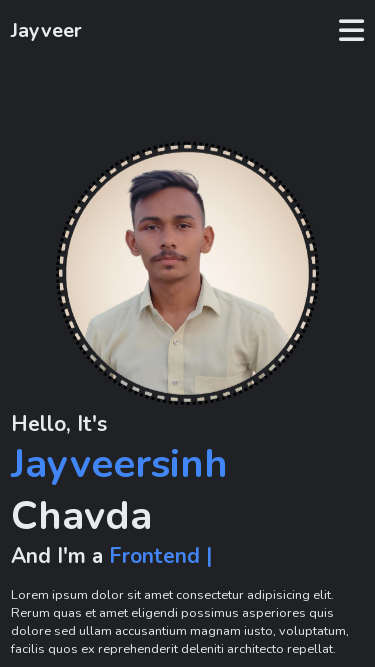